Tests mouse hover functionality by hovering over an avatar image and verifying that additional user information (caption) appears.

Starting URL: http://the-internet.herokuapp.com/hovers

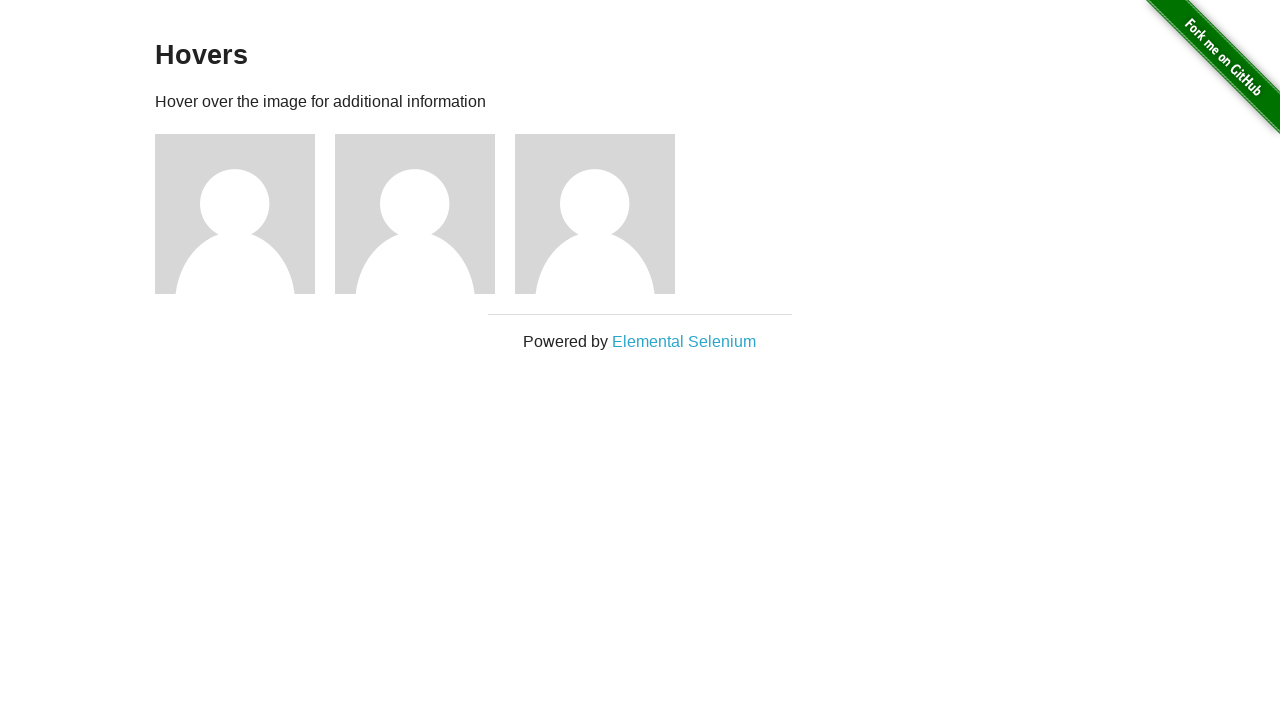

Navigated to hovers page
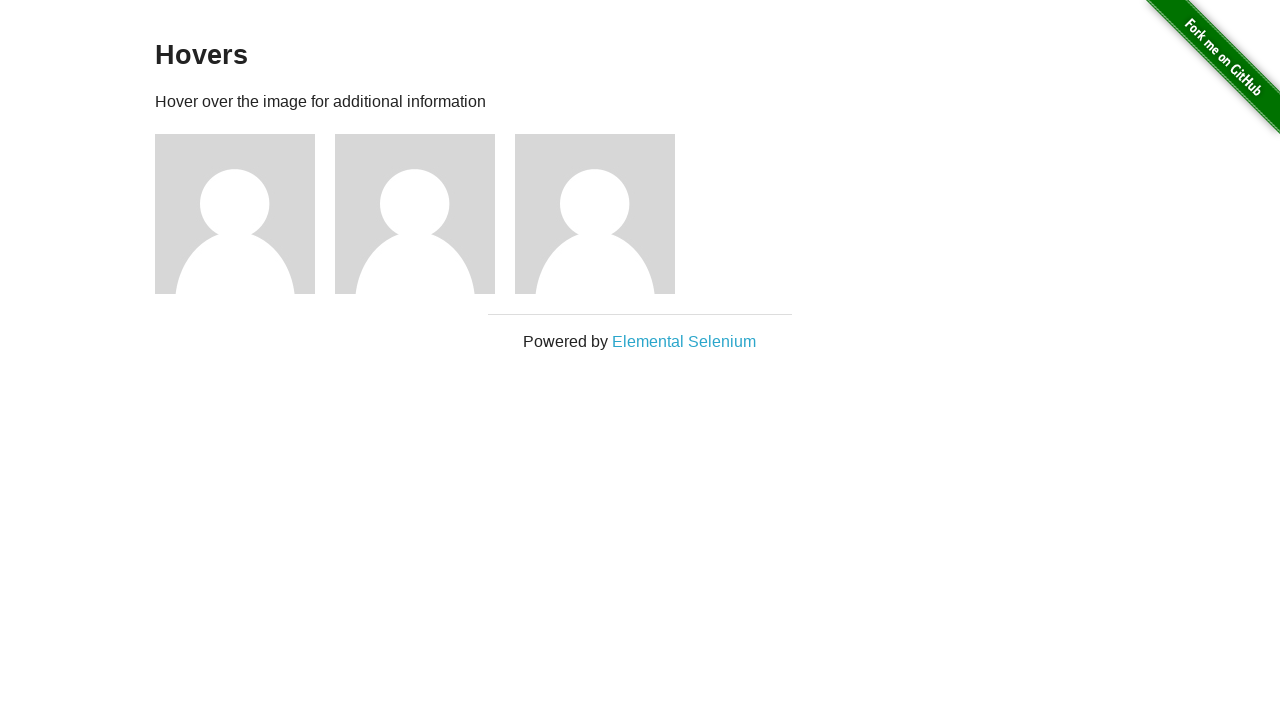

Located the first avatar figure element
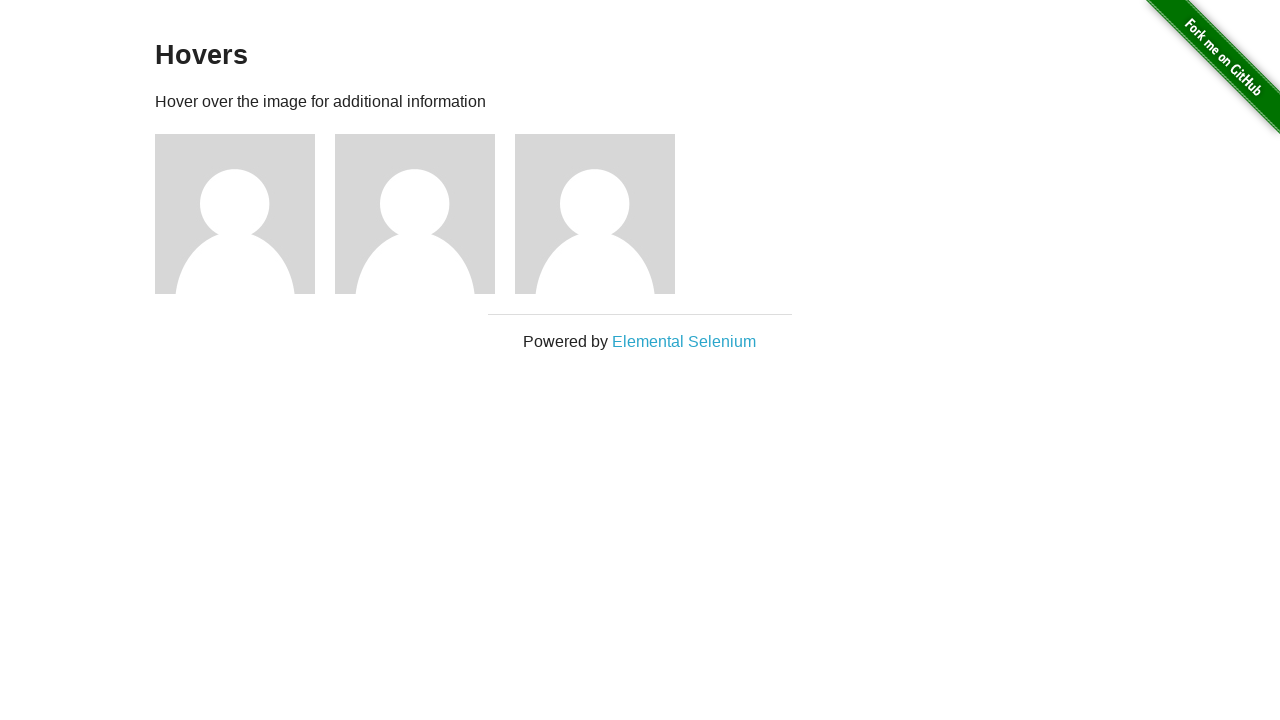

Hovered over the avatar image at (245, 214) on .figure >> nth=0
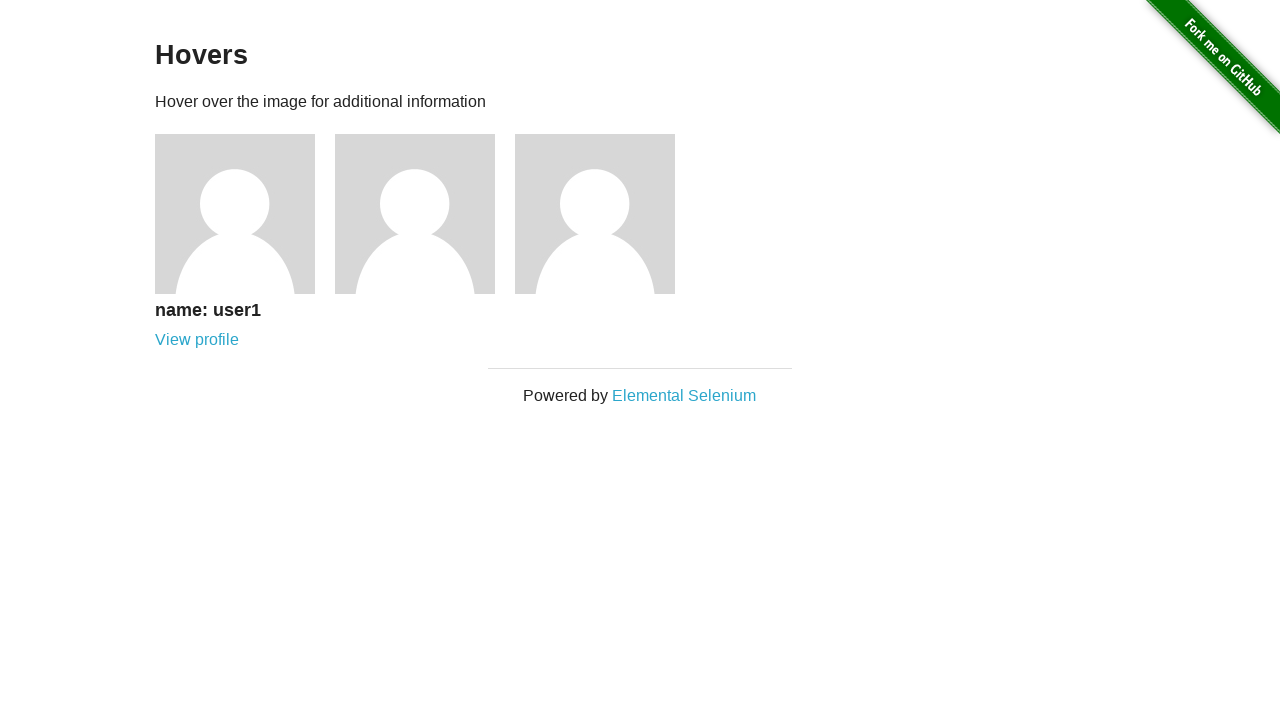

Located the caption element
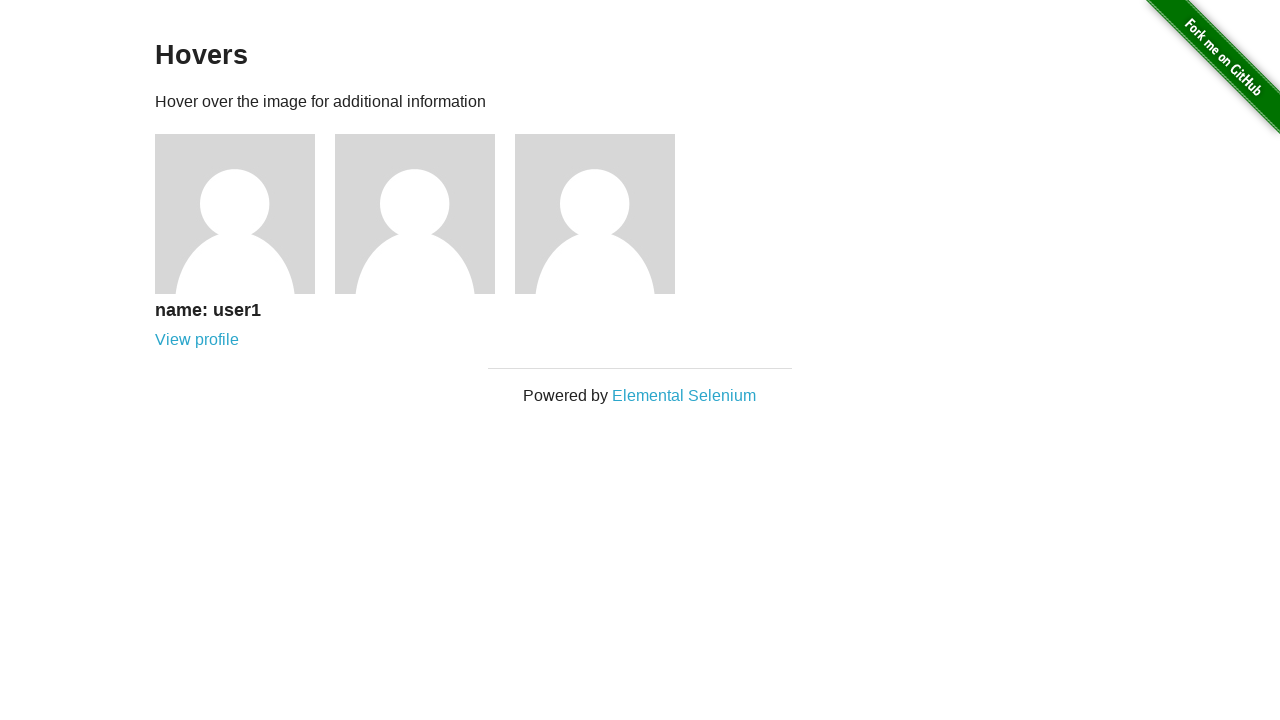

Verified that caption is visible on hover
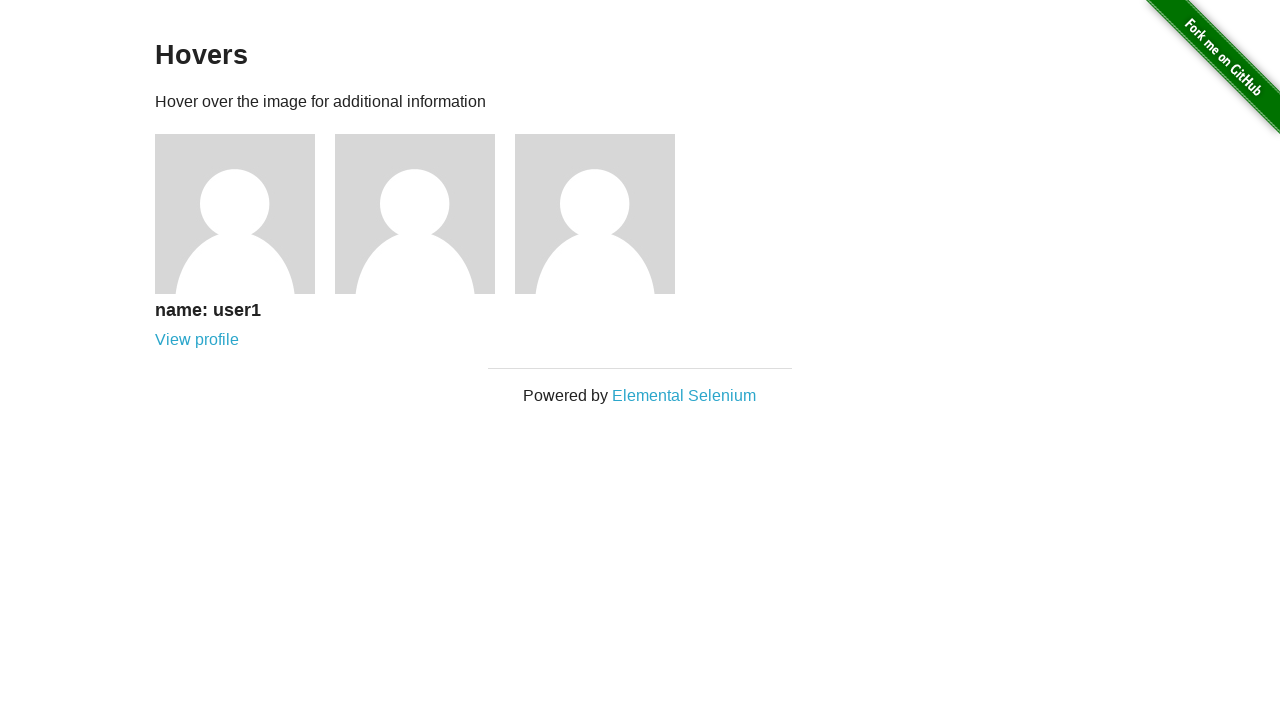

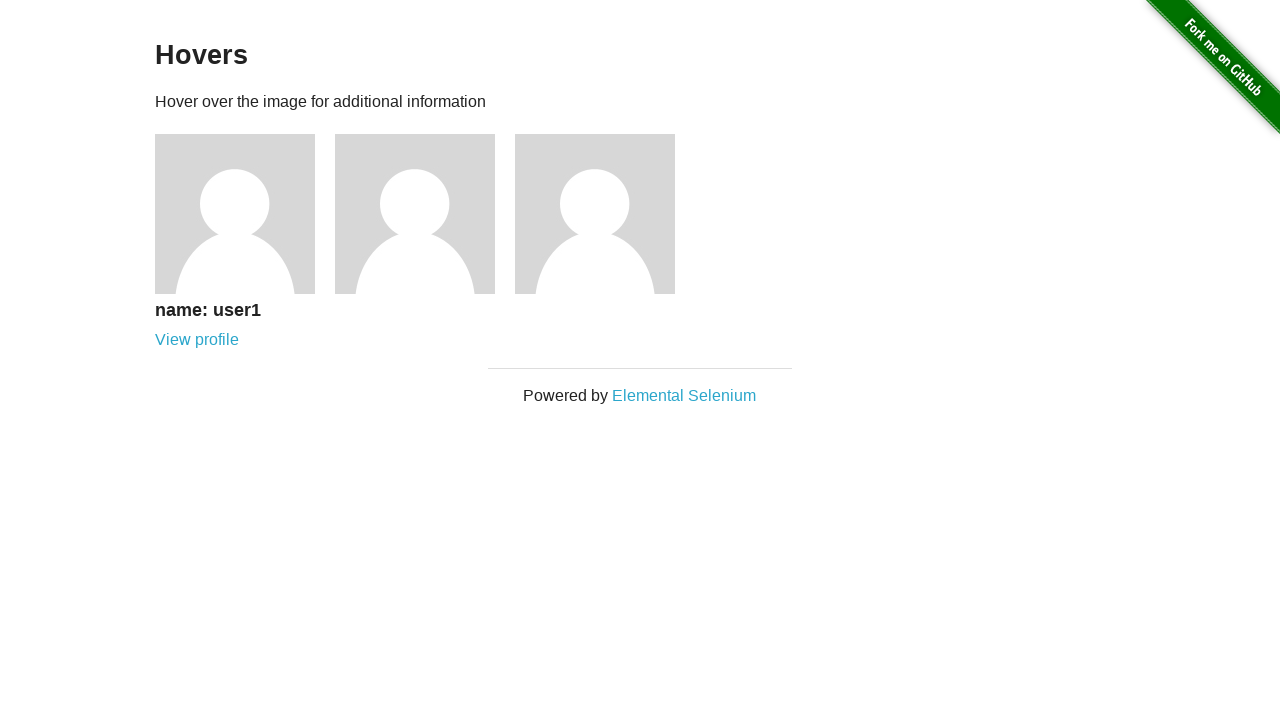